Navigates to a page with loading images and verifies that an image element is present and loaded

Starting URL: https://bonigarcia.dev/selenium-webdriver-java/loading-images.html

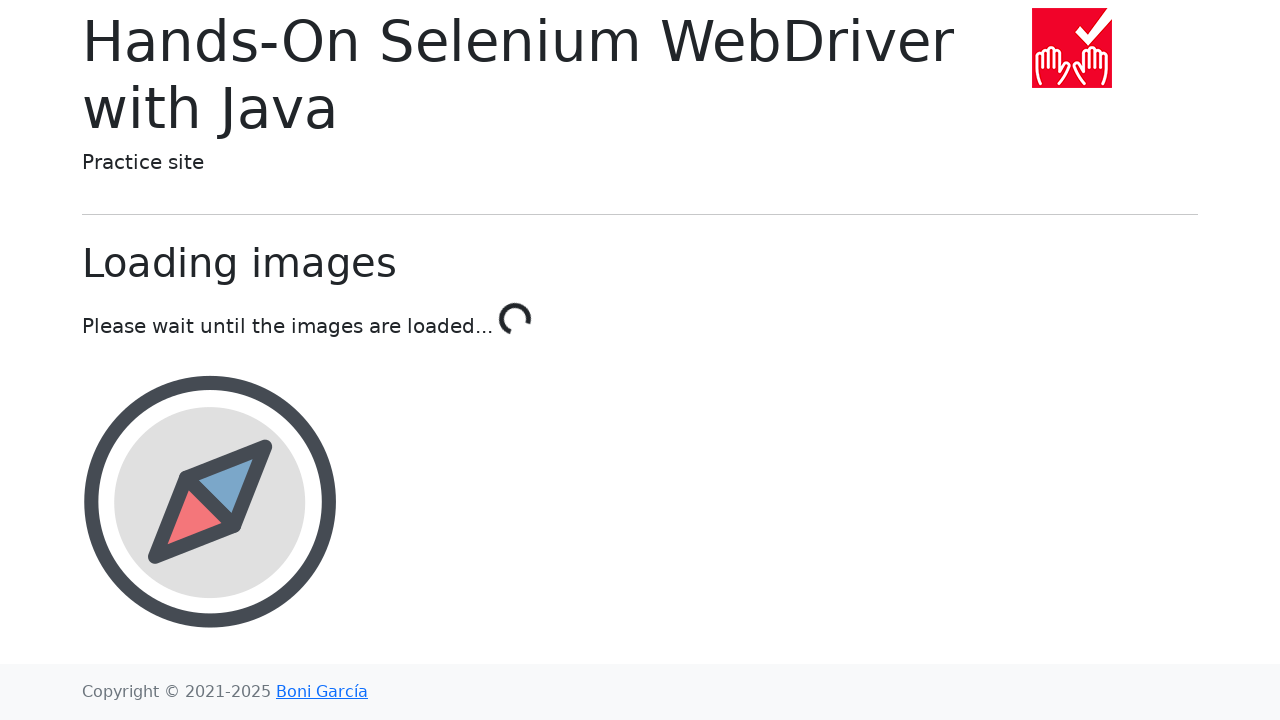

Waited for award image element to be present
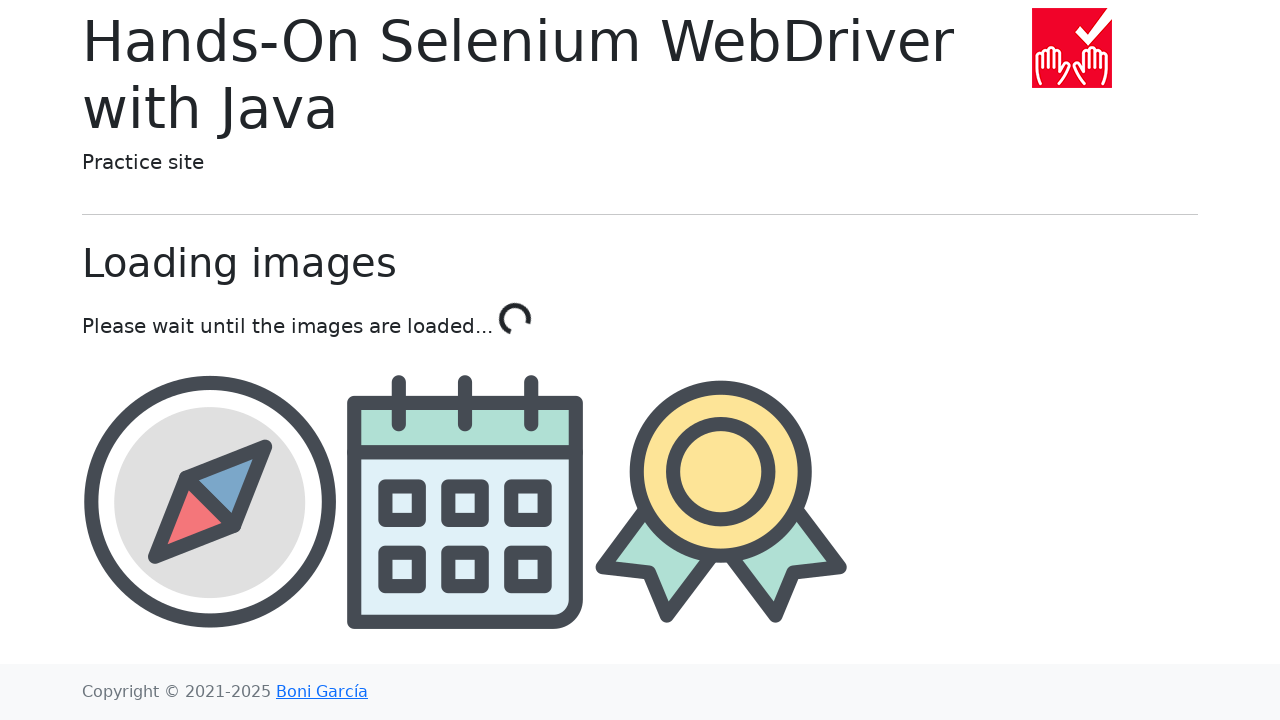

Retrieved src attribute from award image element
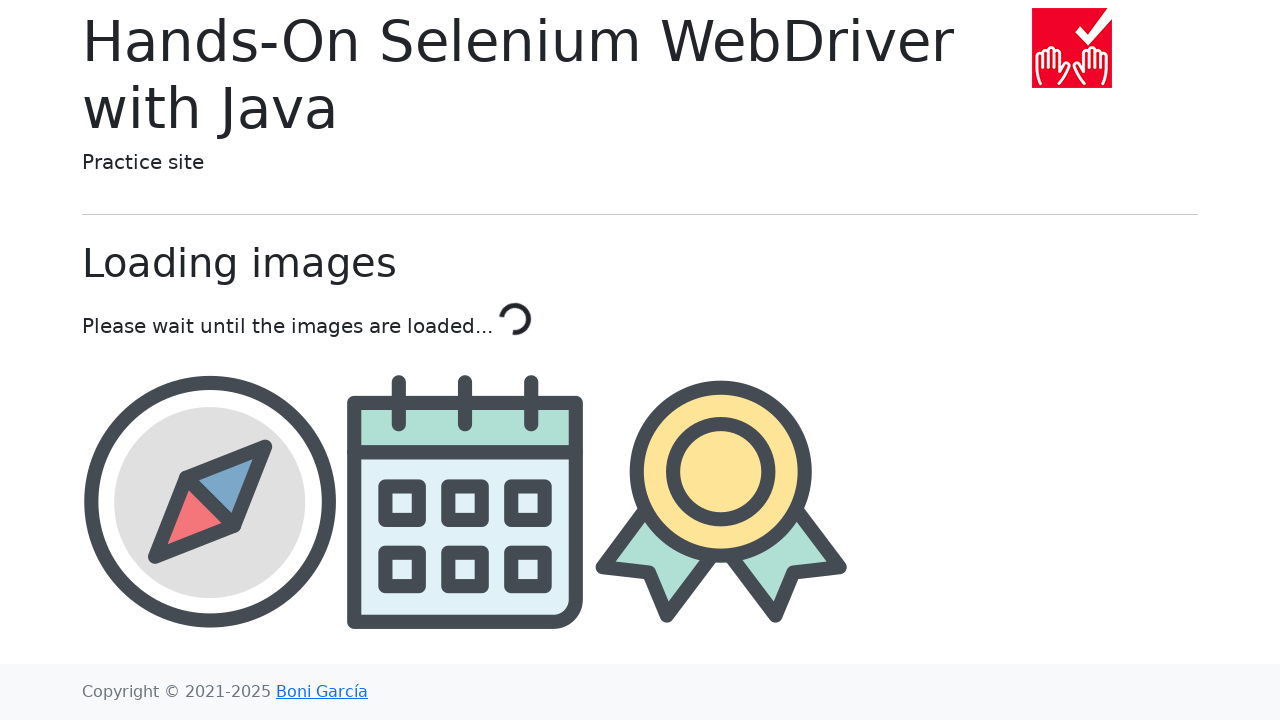

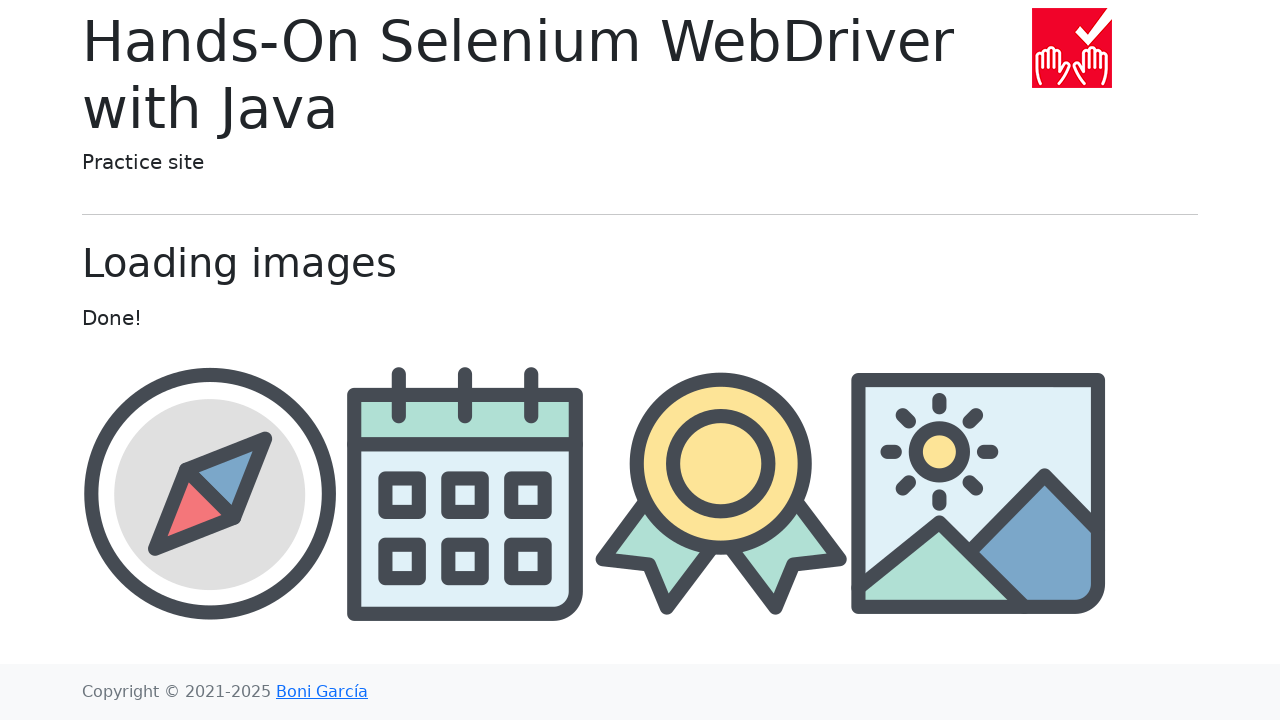